Navigates to a training support website and clicks on the about link to navigate to the about page

Starting URL: https://v1.training-support.net/

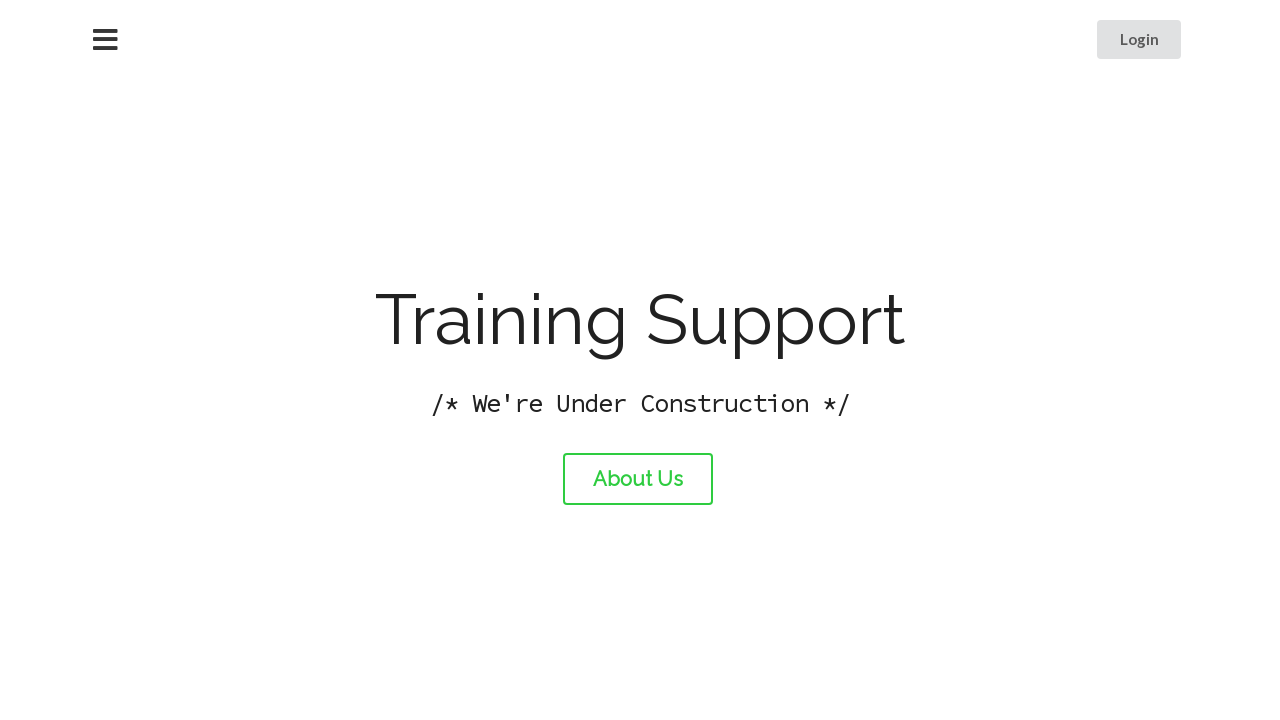

Navigated to training support website at https://v1.training-support.net/
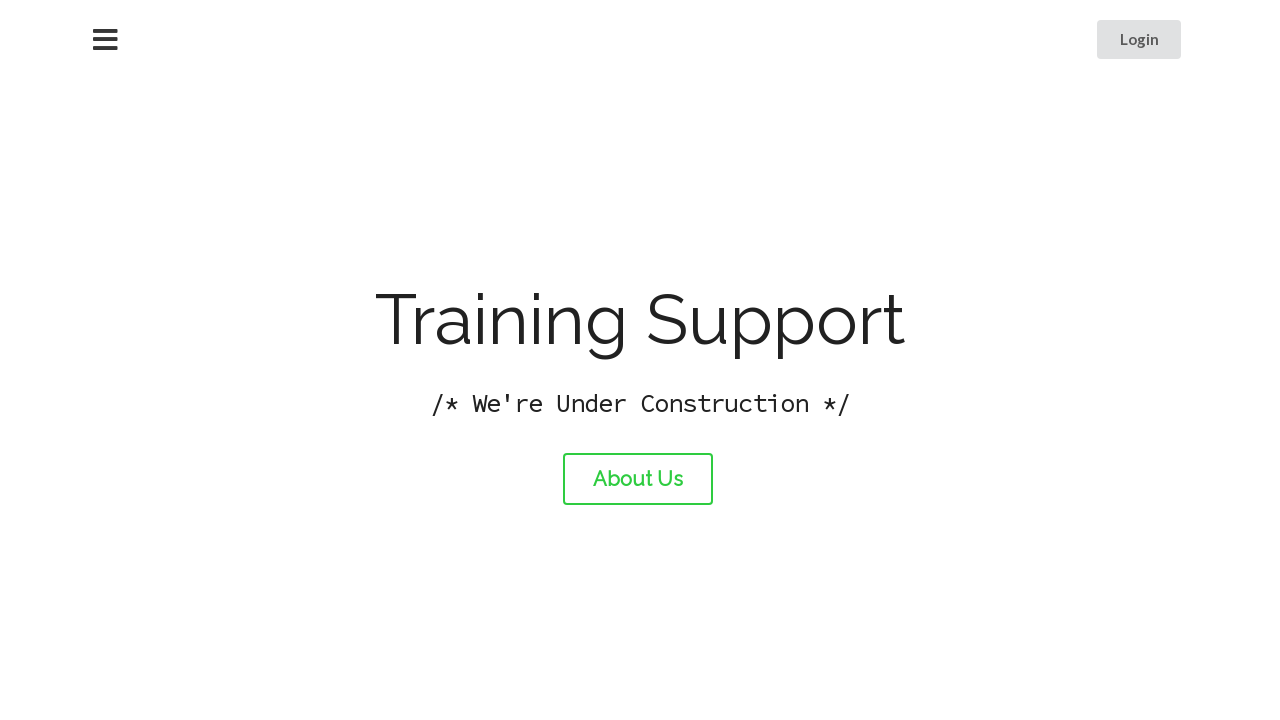

Clicked on the about link at (638, 479) on #about-link
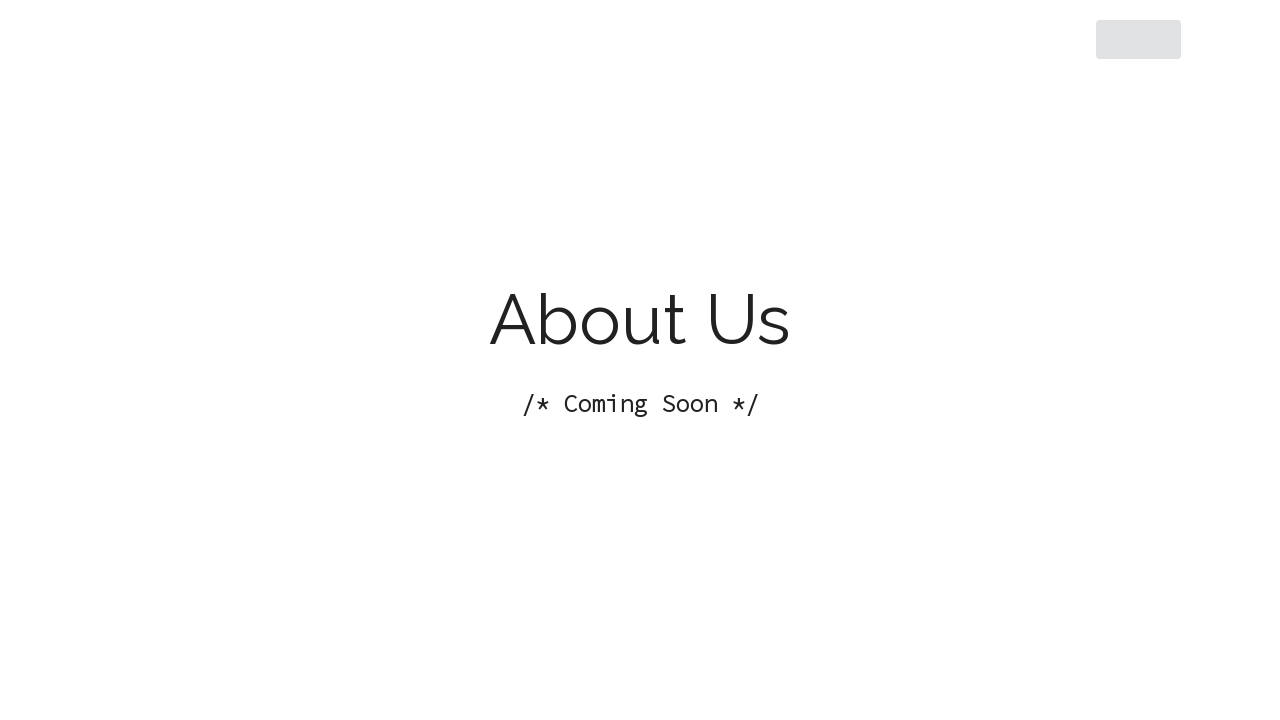

Waited for about page to load completely
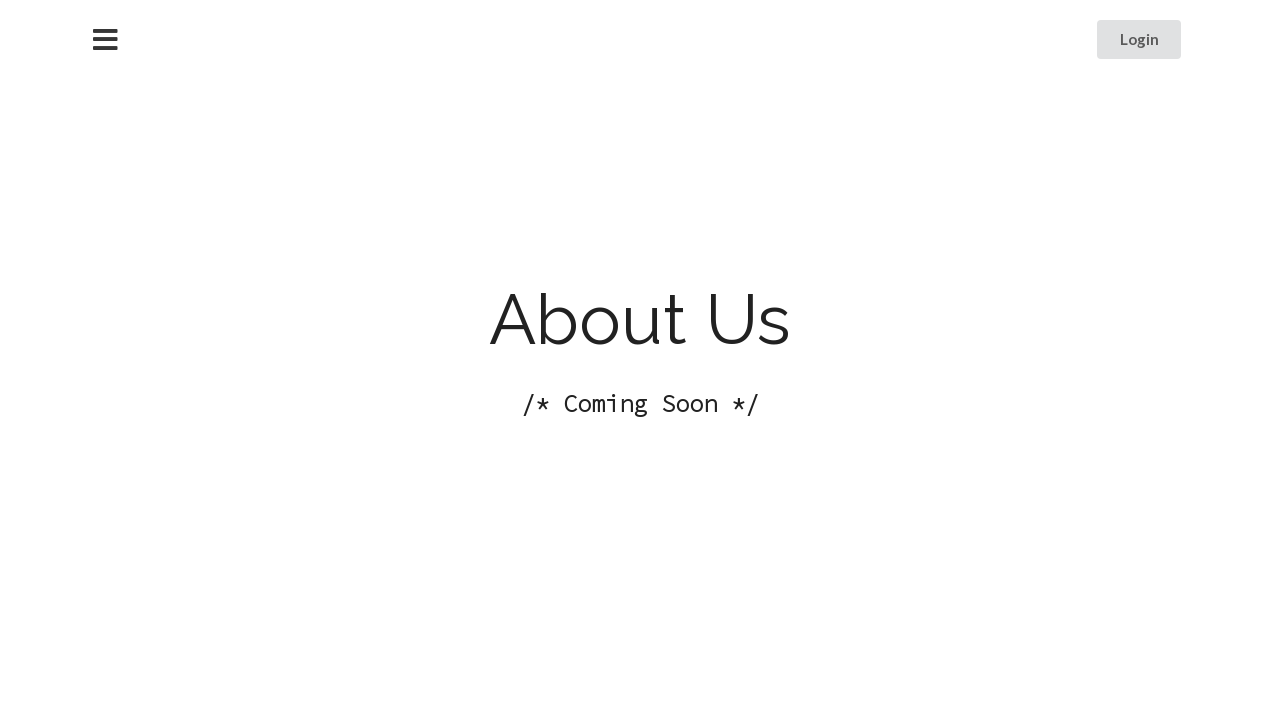

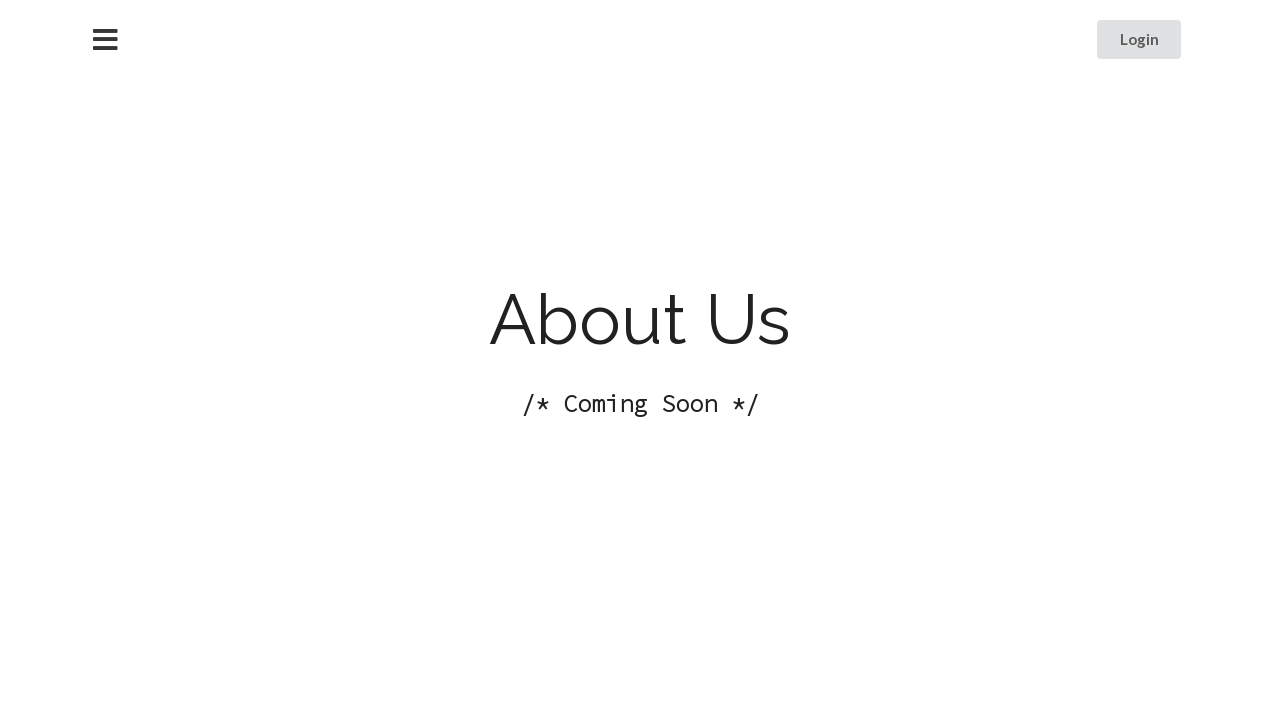